Tests tooltip functionality by hovering over a button and verifying that the tooltip appears with the expected content

Starting URL: https://demoqa.com/tool-tips

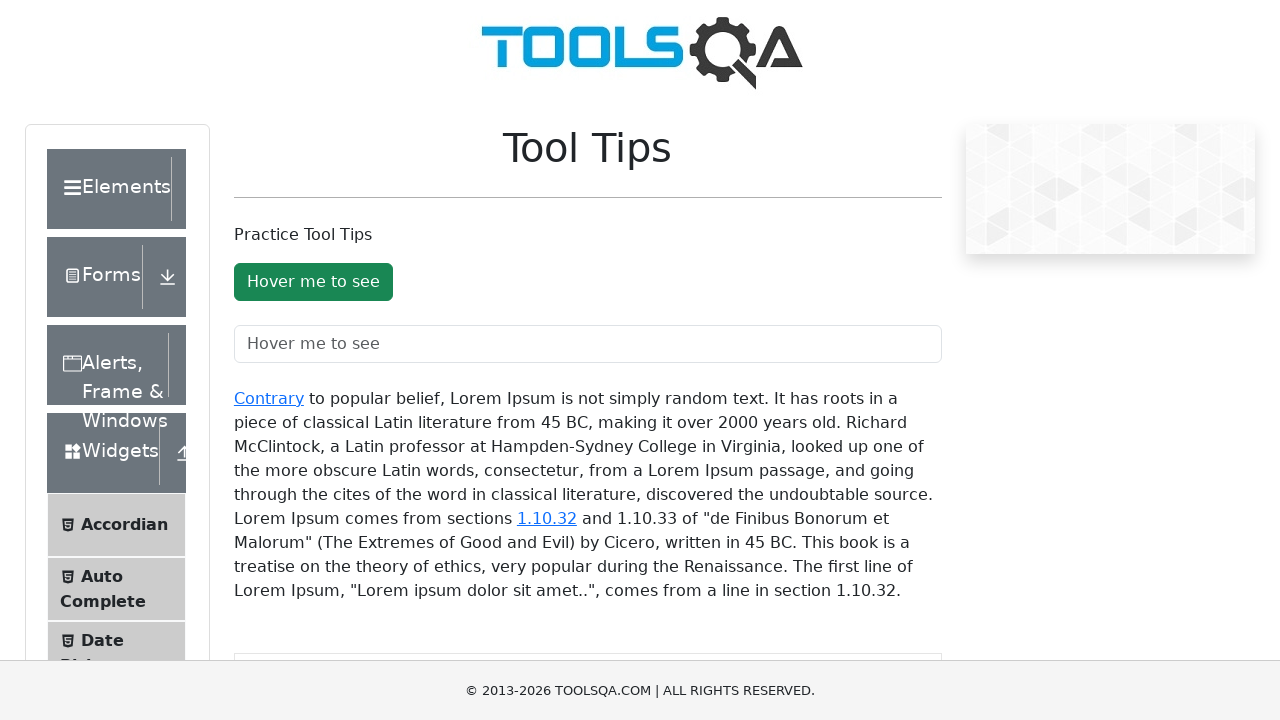

Located the tooltip button element
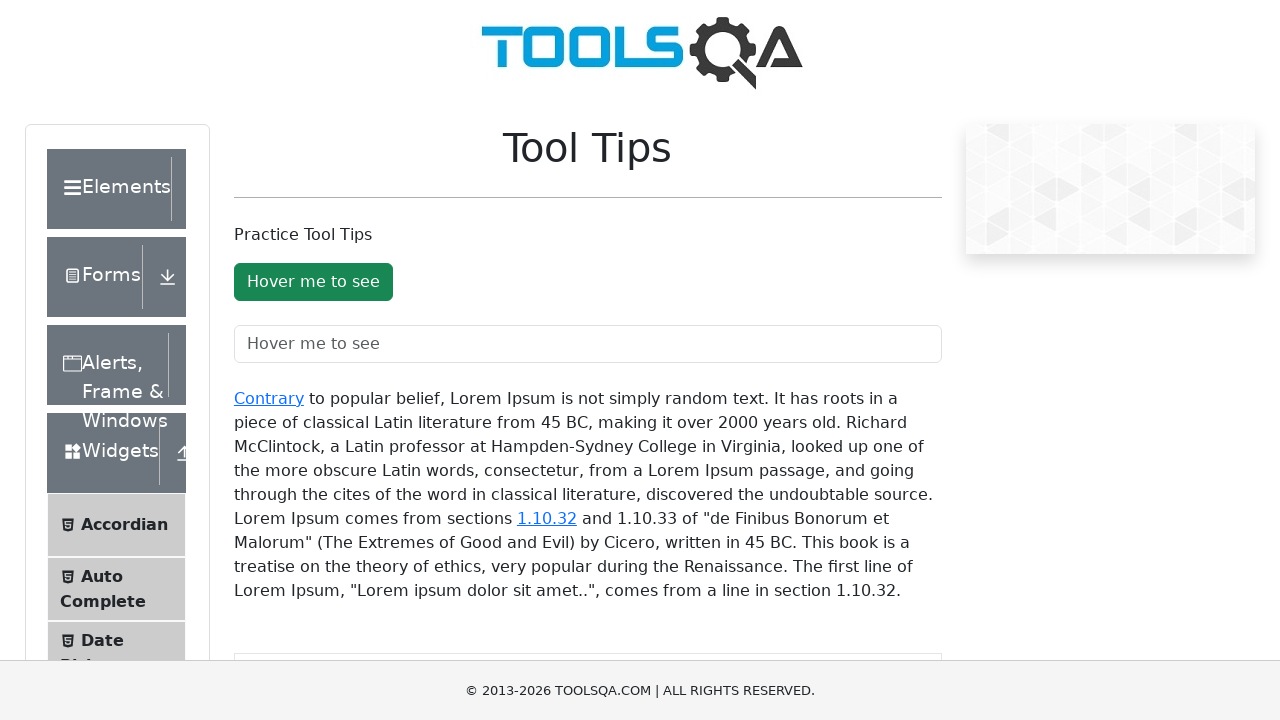

Scrolled tooltip button into view
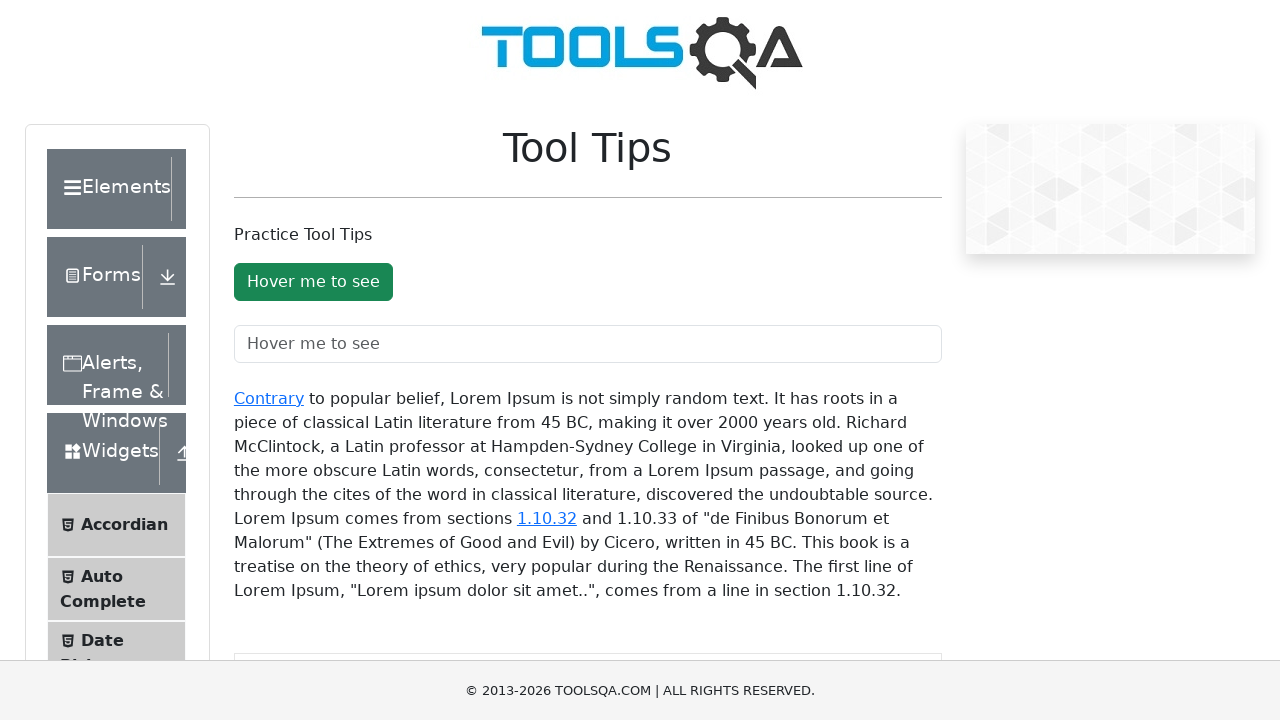

Hovered over the tooltip button at (313, 282) on #toolTipButton
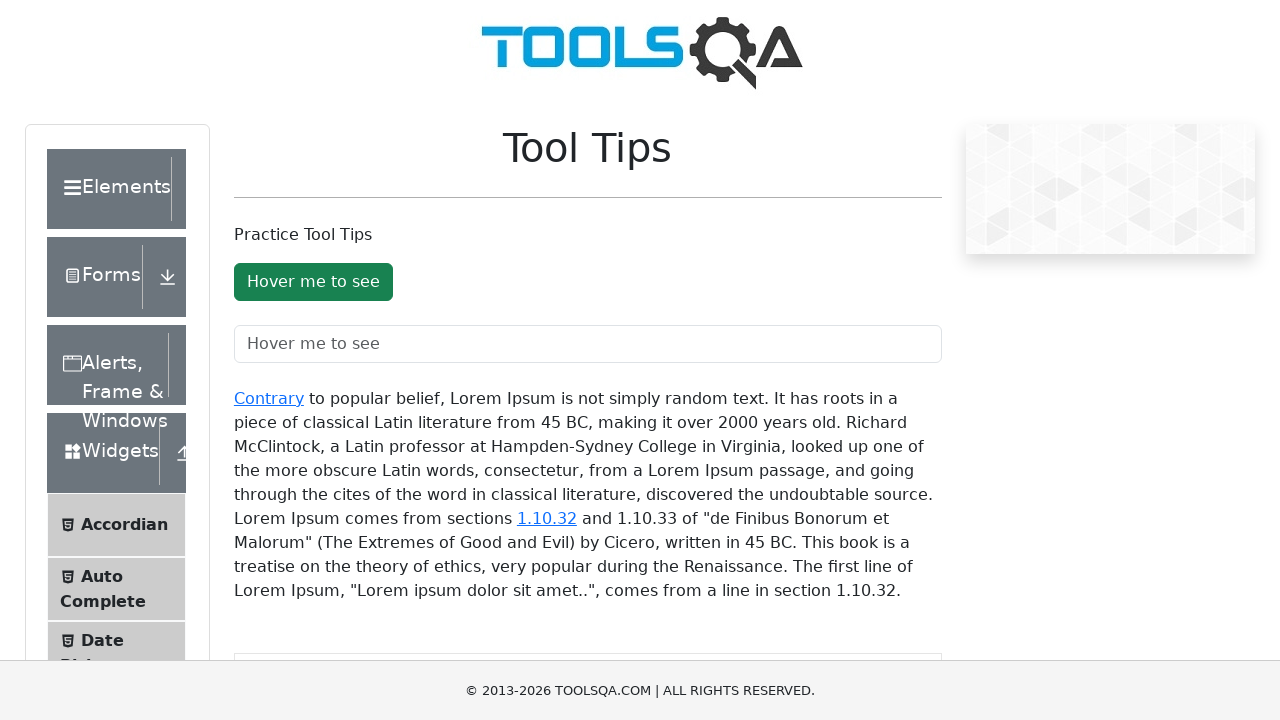

Tooltip appeared and is visible
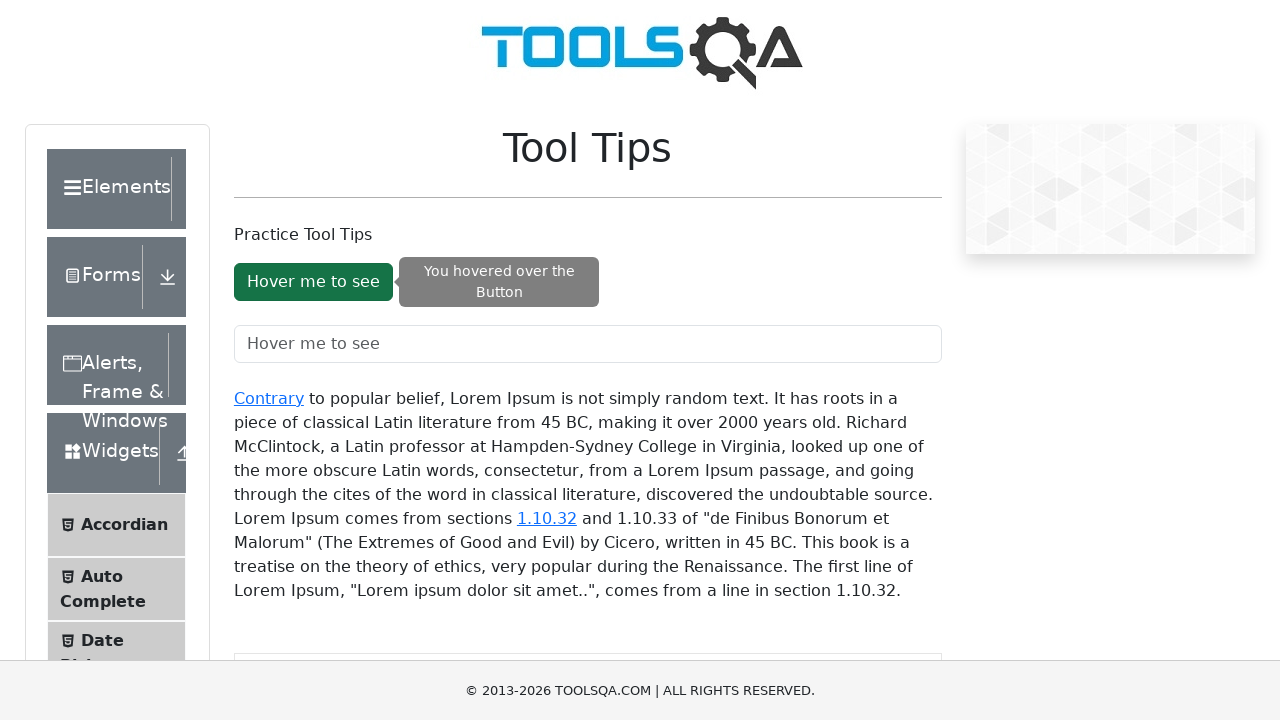

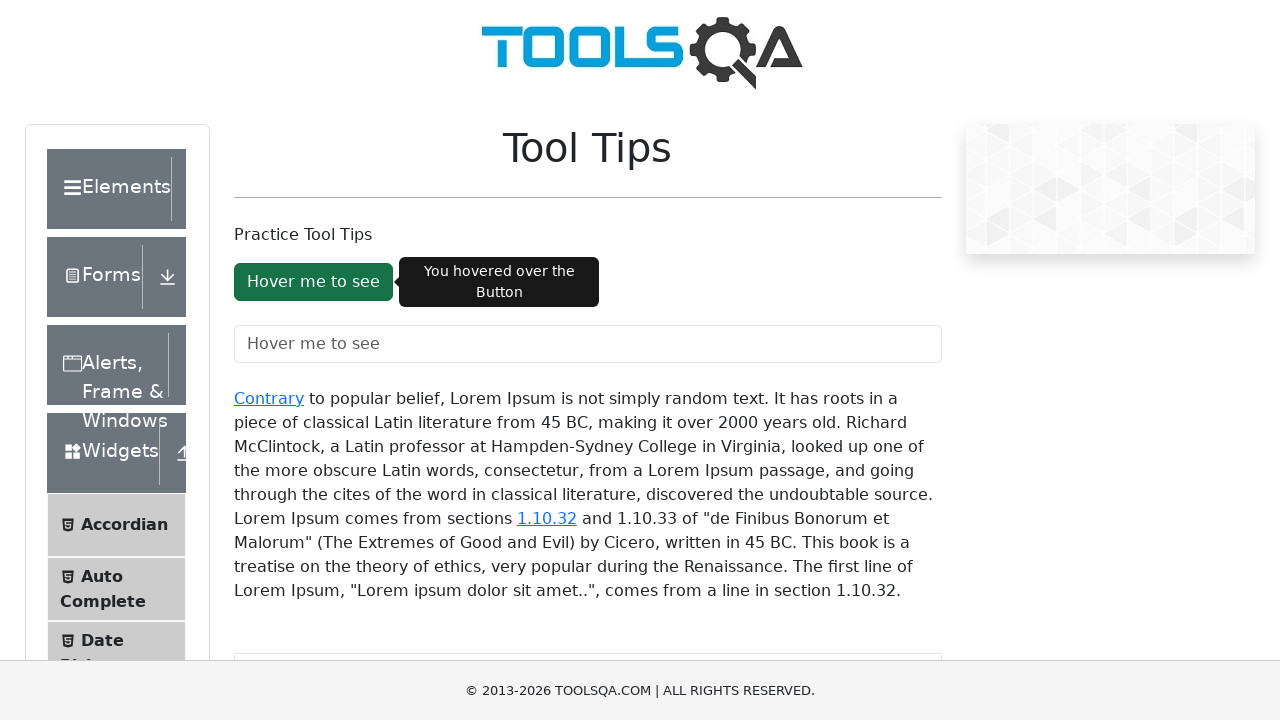